Tests search functionality by entering "practical" in the search field, clicking the search button, and verifying a product containing "Practical Wooden Bacon" appears in results

Starting URL: https://fasttrackit-test.netlify.app/#/

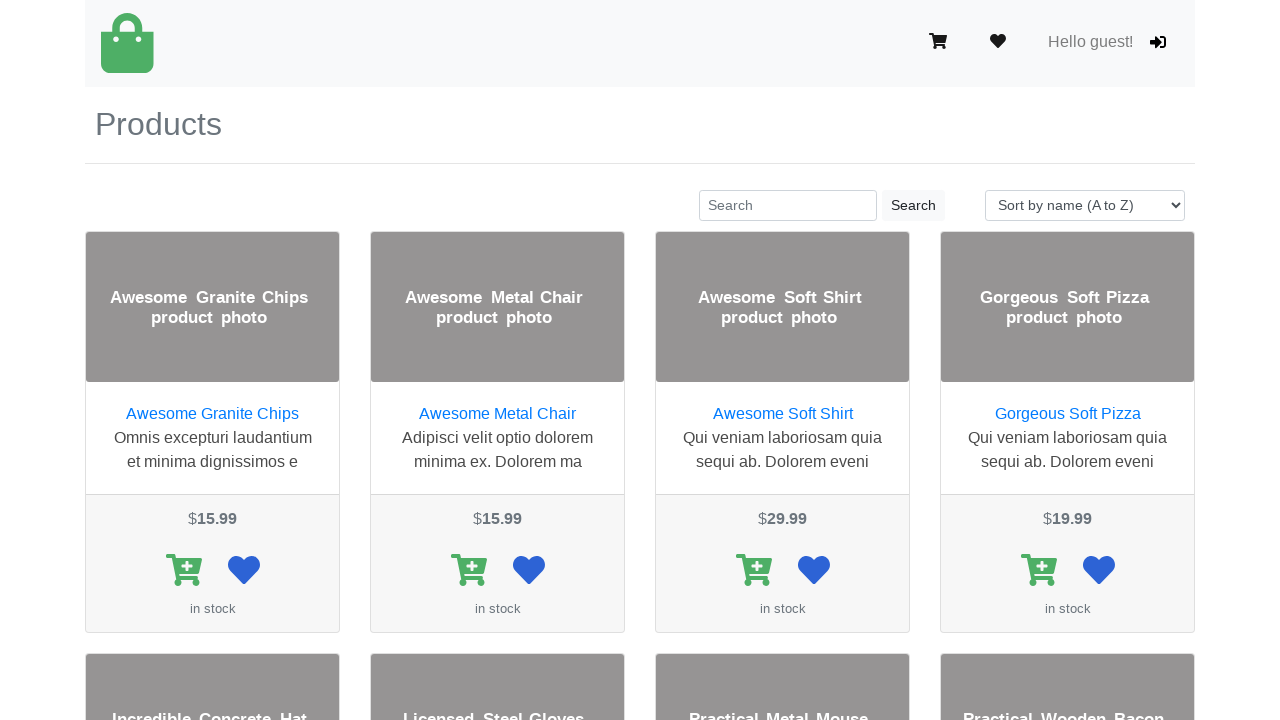

Filled search field with 'practical' on input[type='search'], input[placeholder*='search' i], input[name*='search' i], .
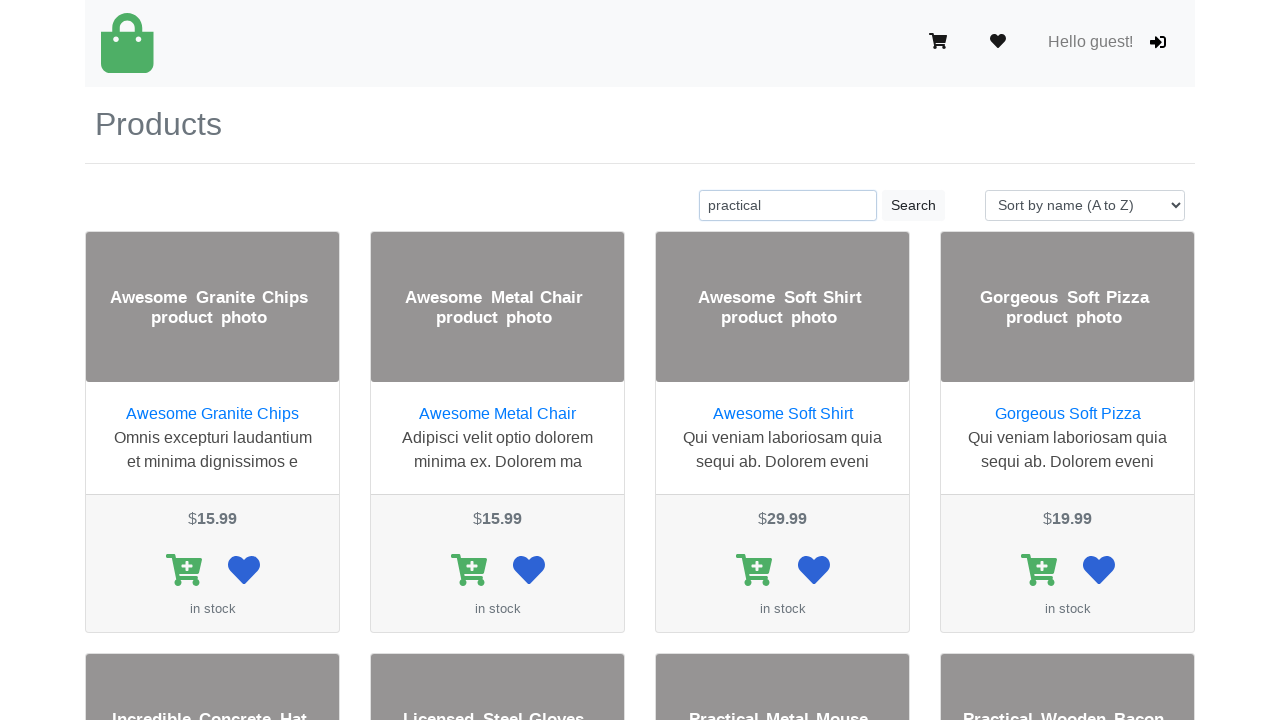

Clicked search button to search for 'practical' at (914, 205) on button[type='submit'], .search-button, button:has-text('Search'), [class*='searc
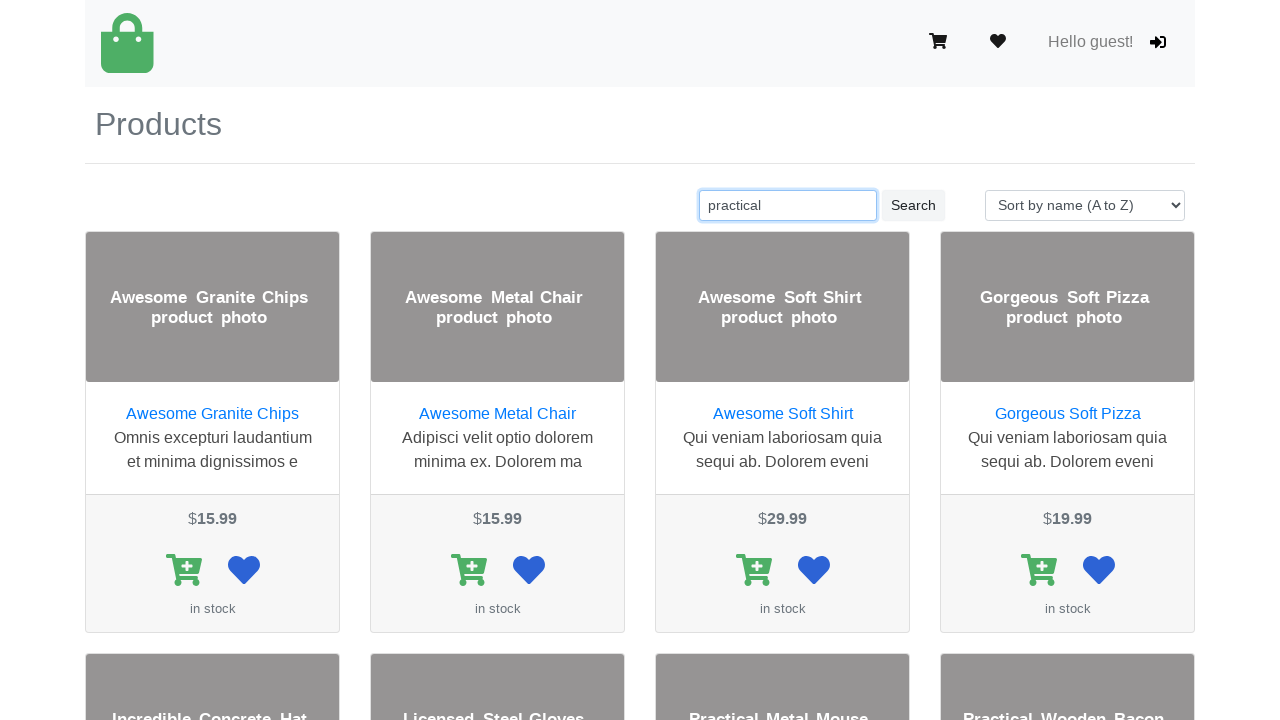

Verified search results contain 'Practical Wooden Bacon' product
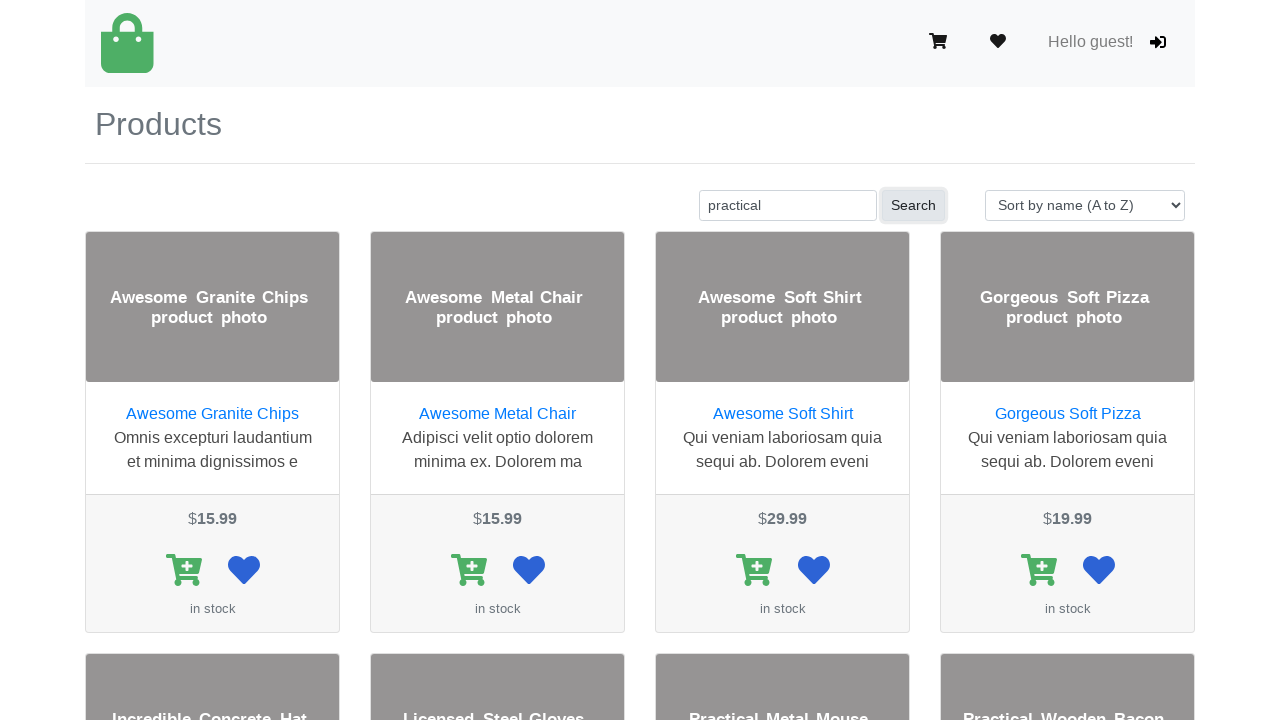

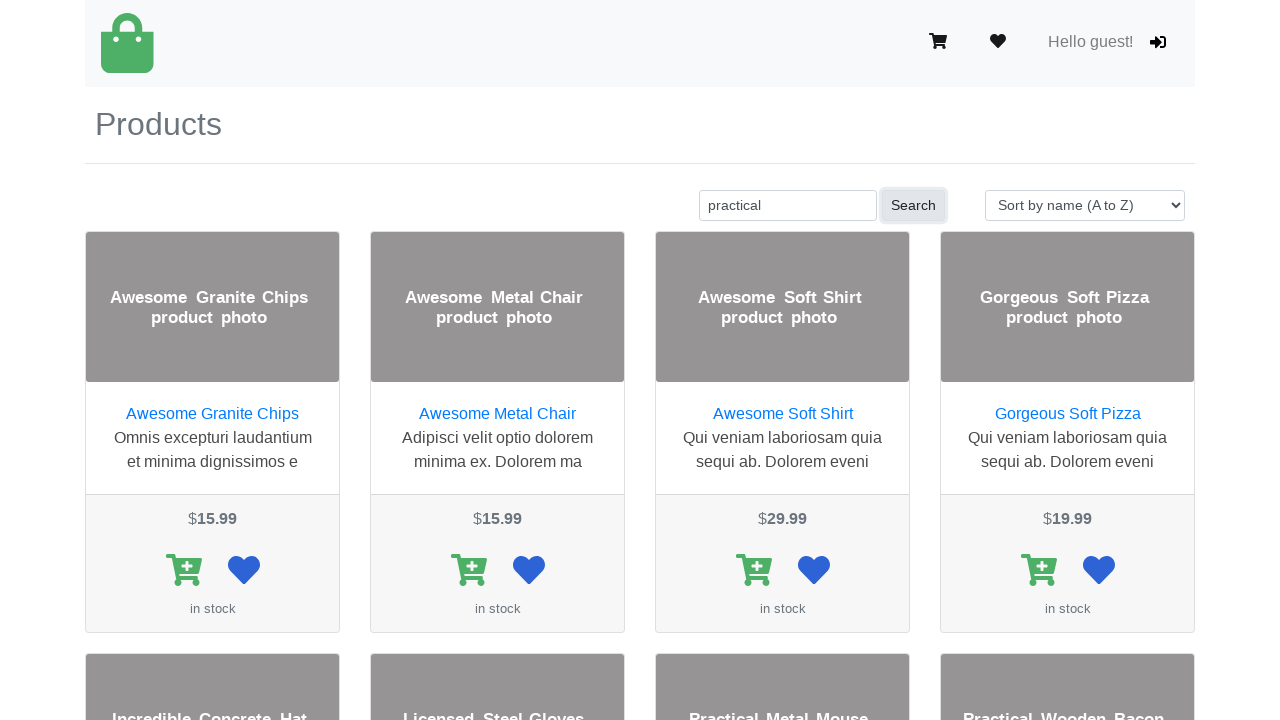